Navigates to a procedural dungeon map generator website and waits for the canvas element containing the generated map to fully load and render.

Starting URL: https://watabou.github.io/one-page-dungeon/

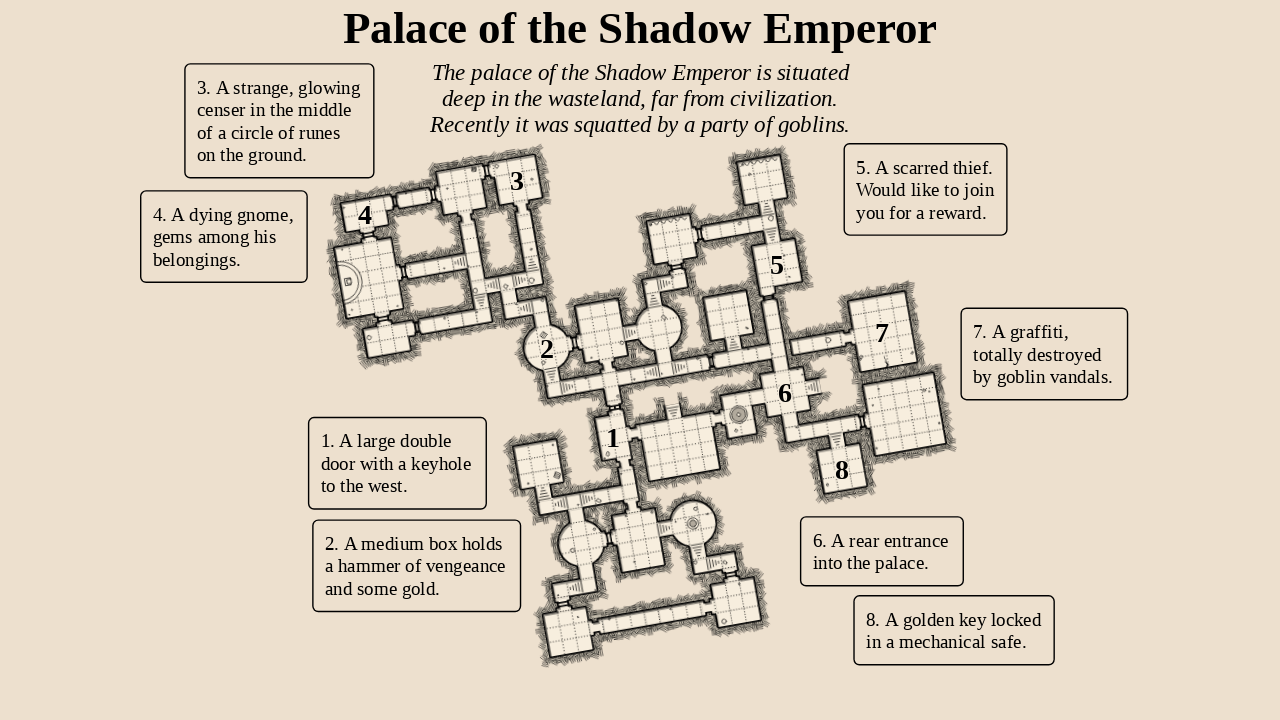

Navigated to procedural dungeon map generator website
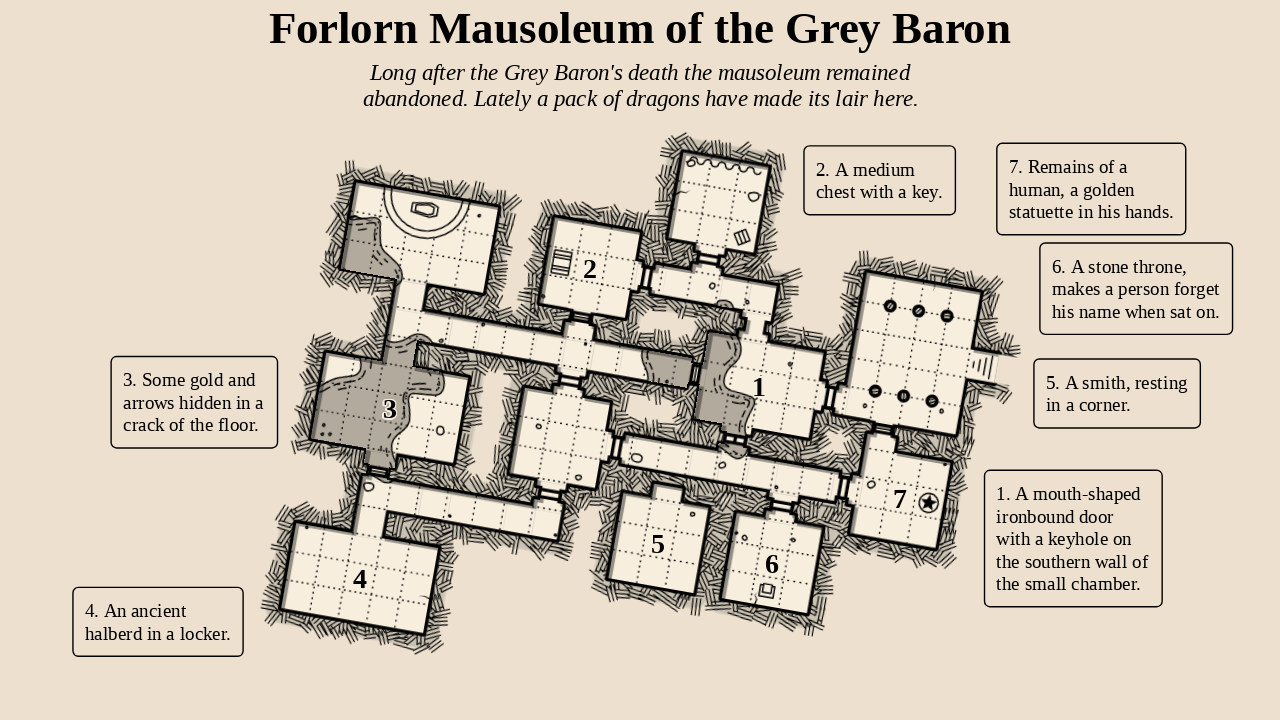

Canvas element containing the map loaded
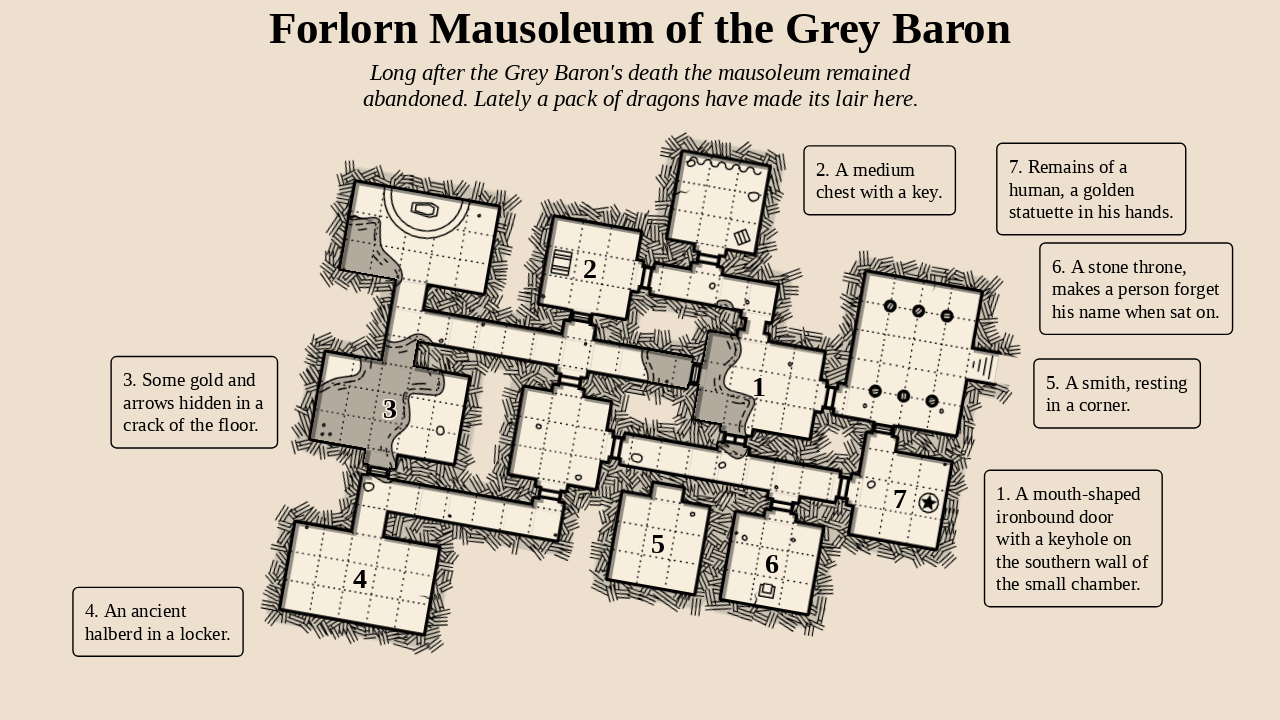

Map fully rendered after waiting for canvas to complete drawing
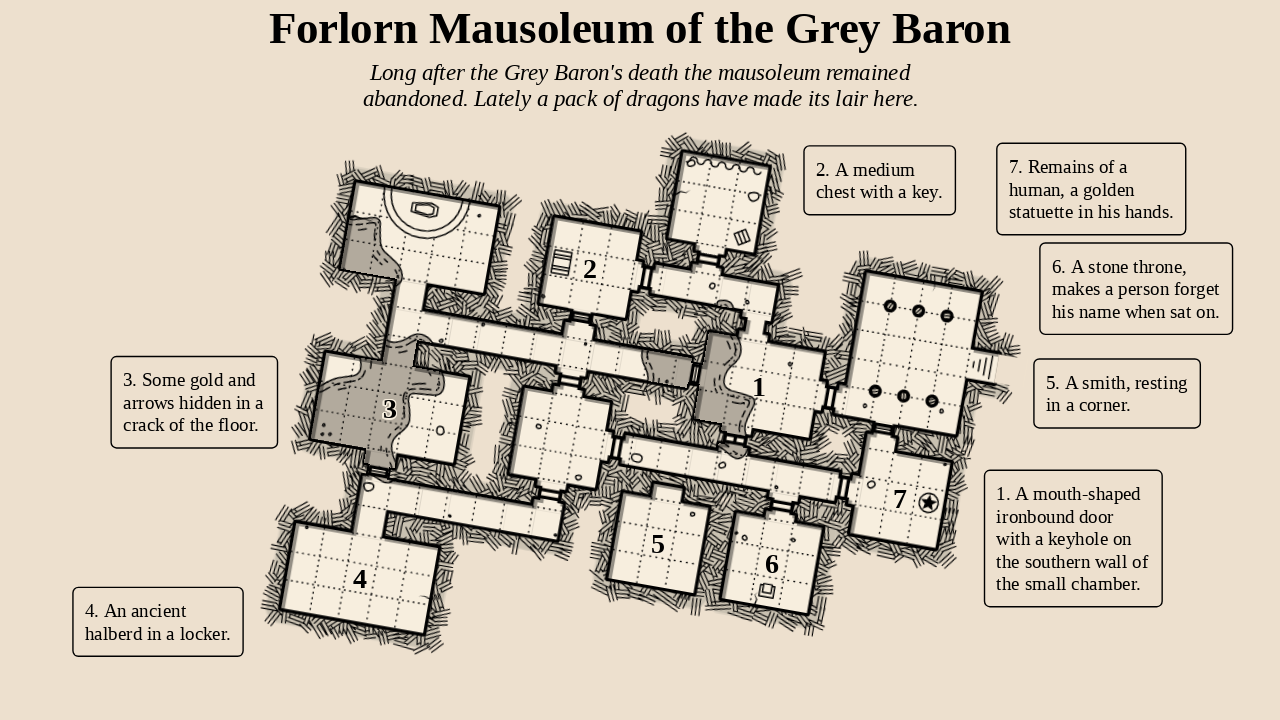

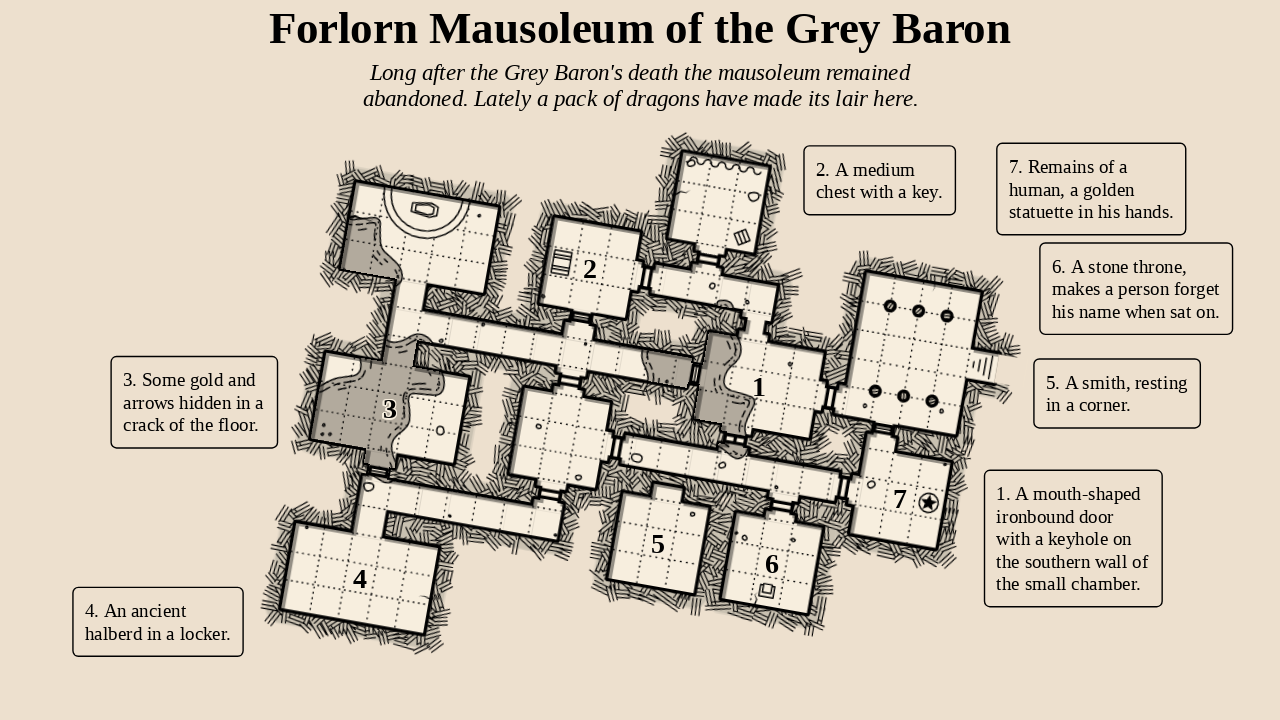